Tests the resizable box with constraints by dragging the resize handle to increase the box size and verifying it reaches maximum dimensions

Starting URL: https://demoqa.com/resizable

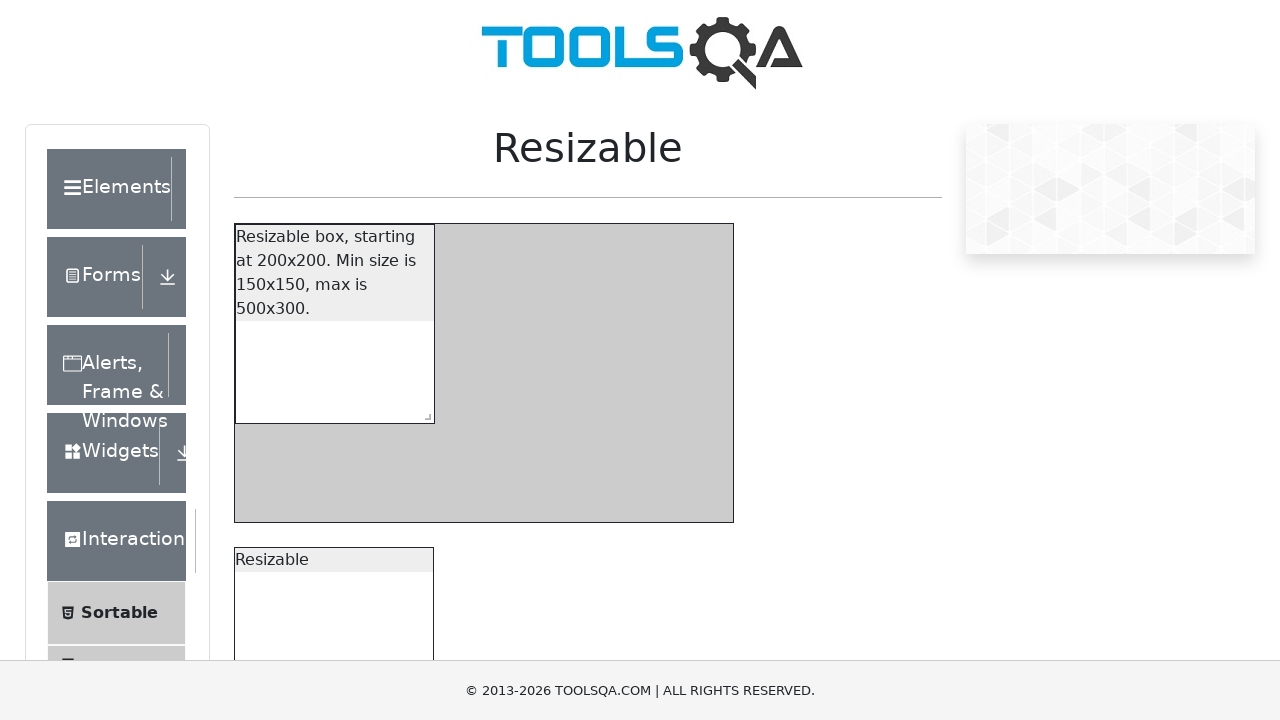

Waited for resizable box with restriction to be visible
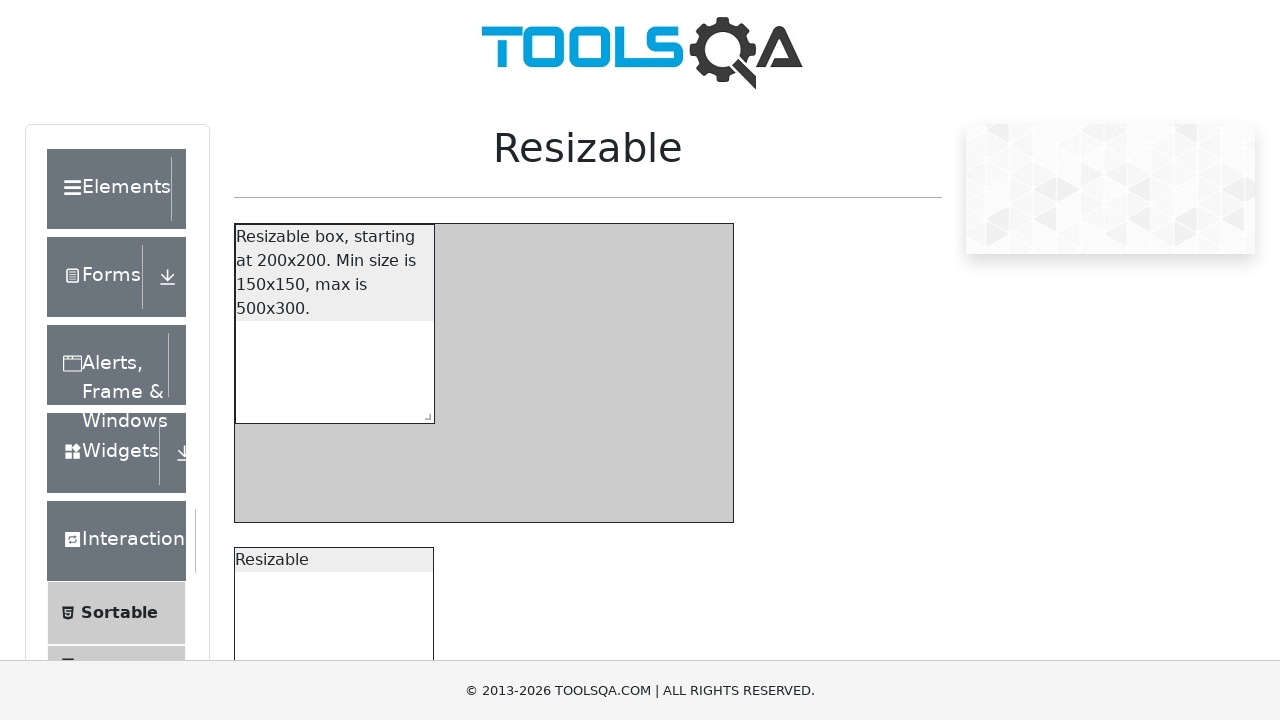

Located the resize handle for the constrained box
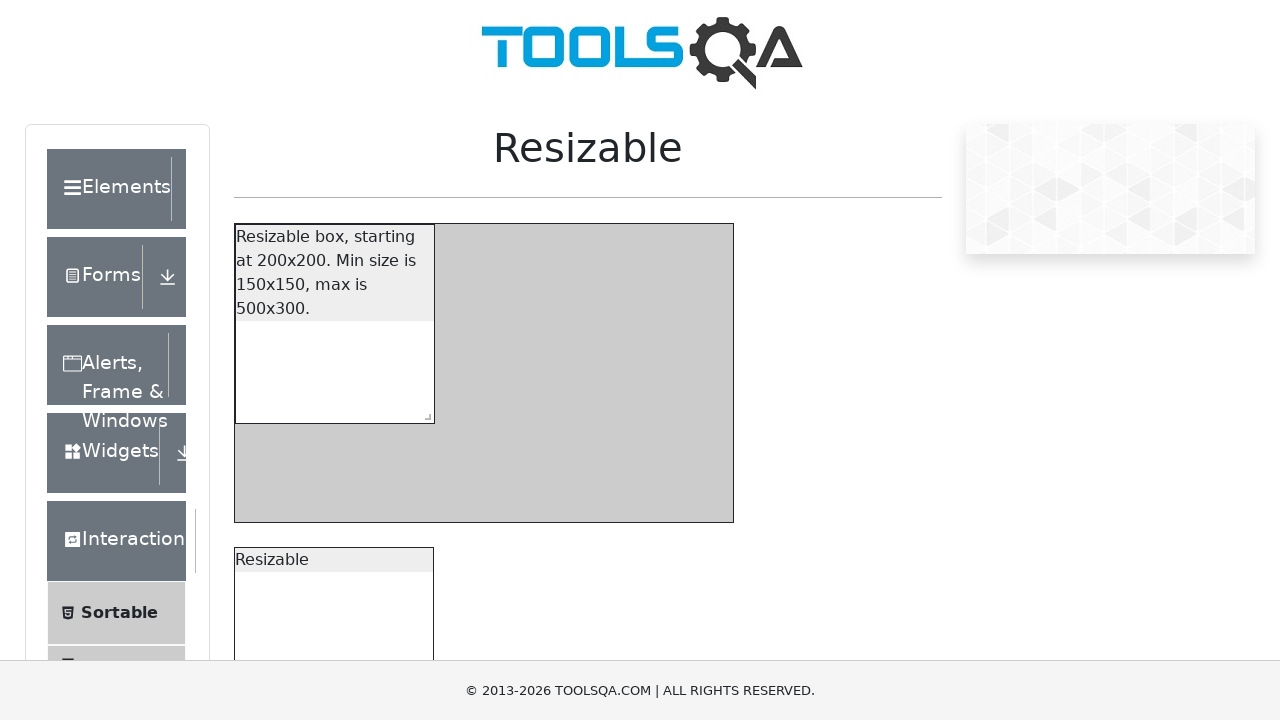

Dragged resize handle to position (300, 150) to increase box size at (714, 553)
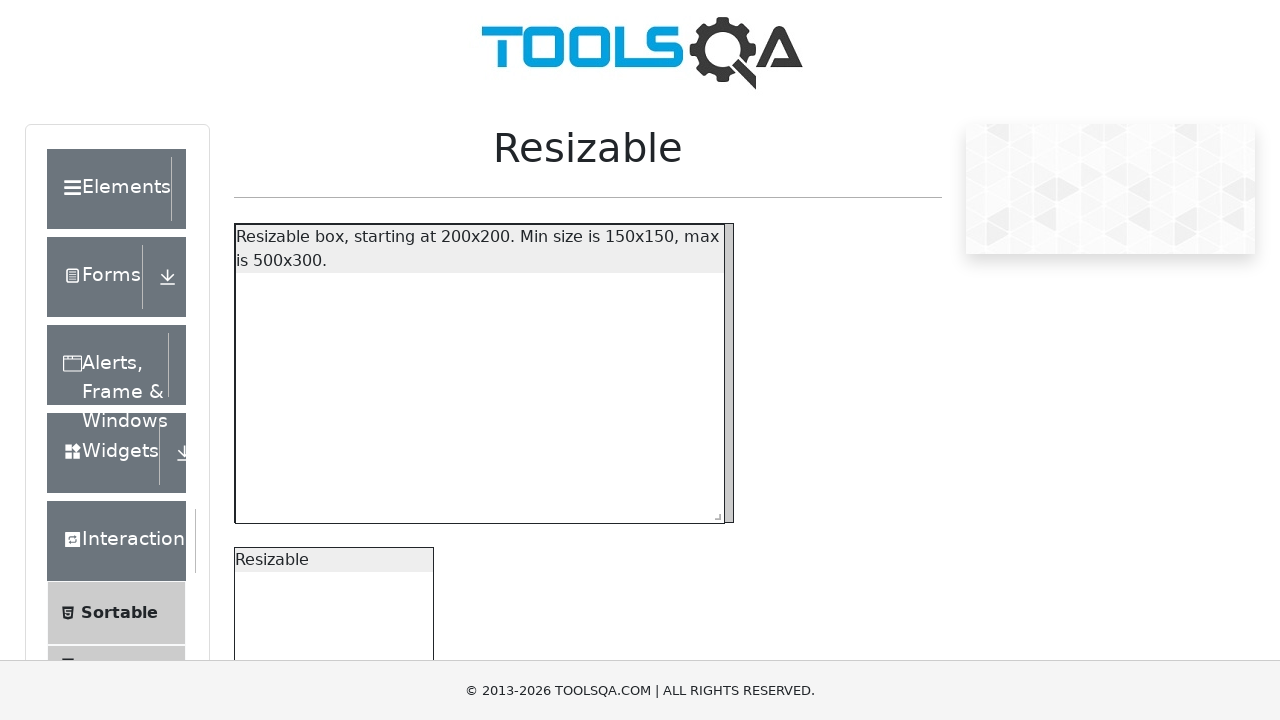

Located the resizable box element
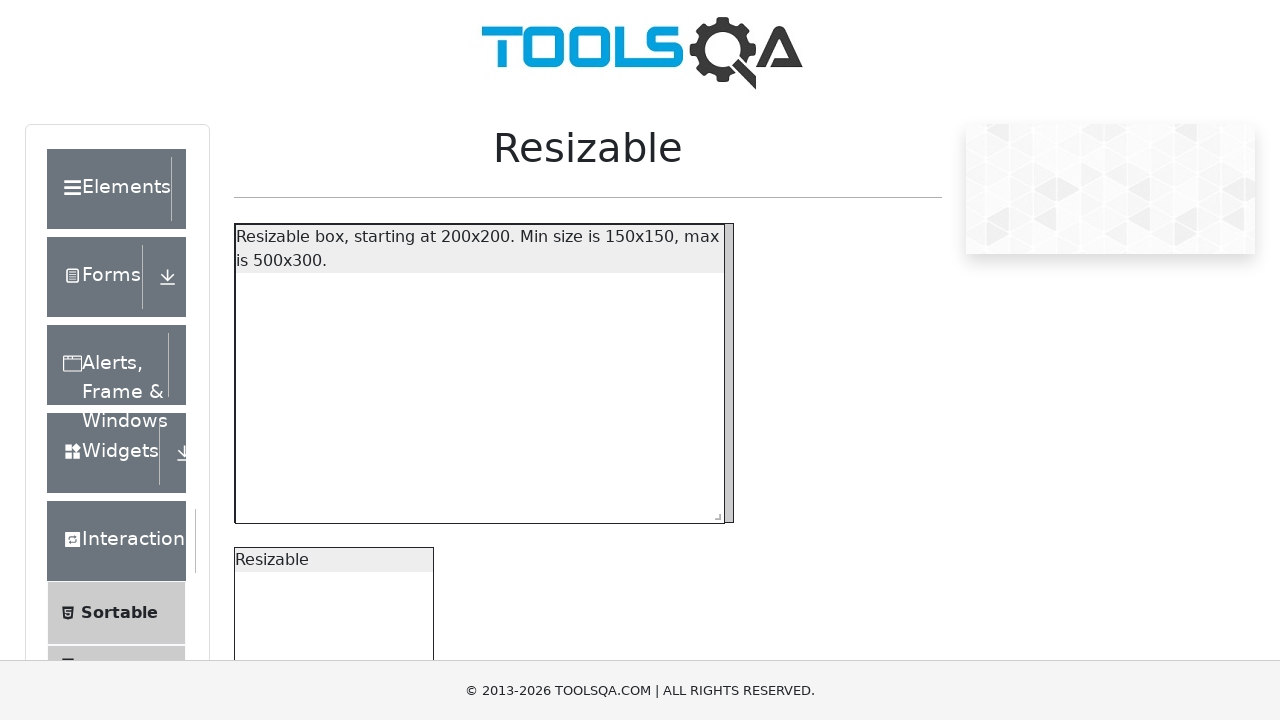

Located the resize handle within the box
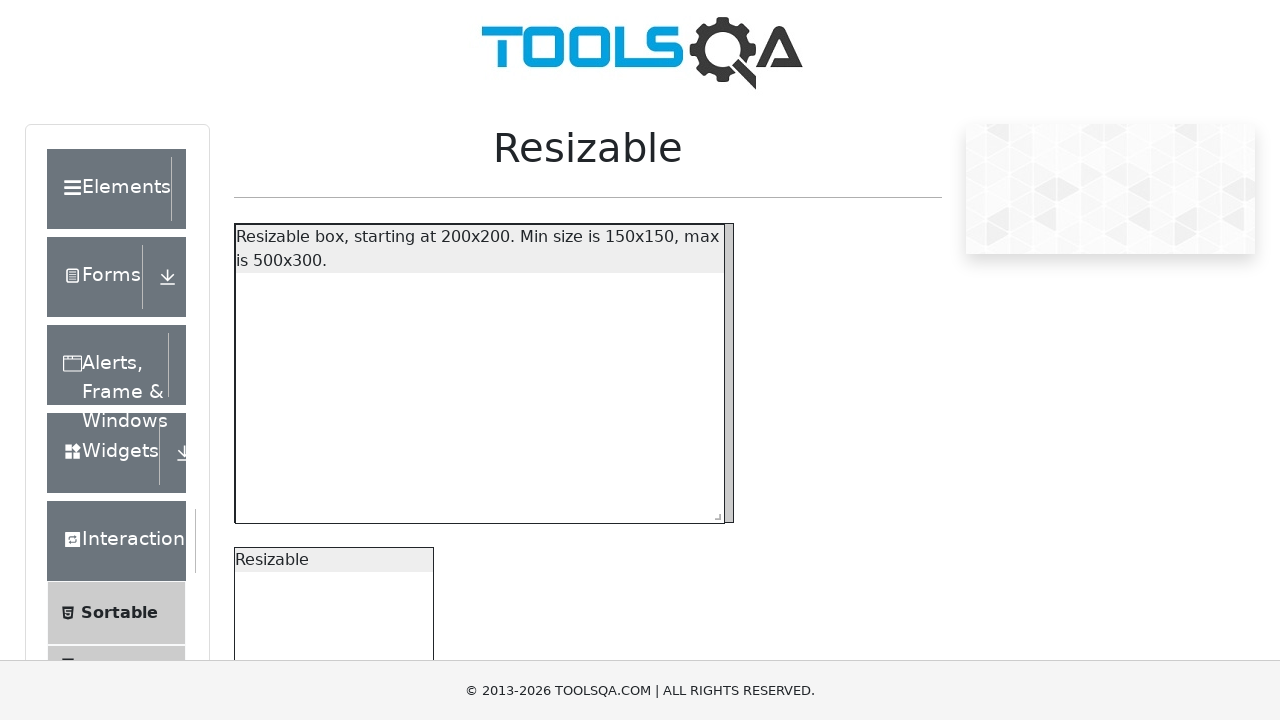

Retrieved bounding box coordinates of the resize handle
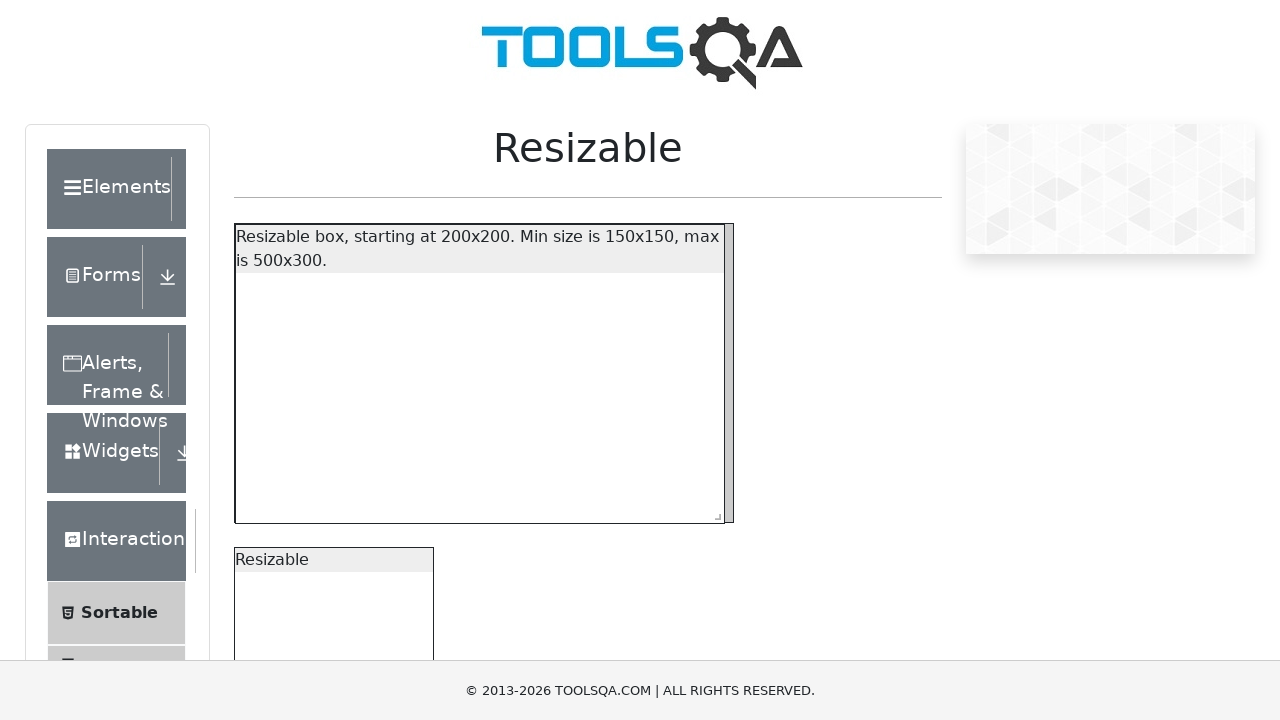

Moved mouse to the center of the resize handle at (714, 513)
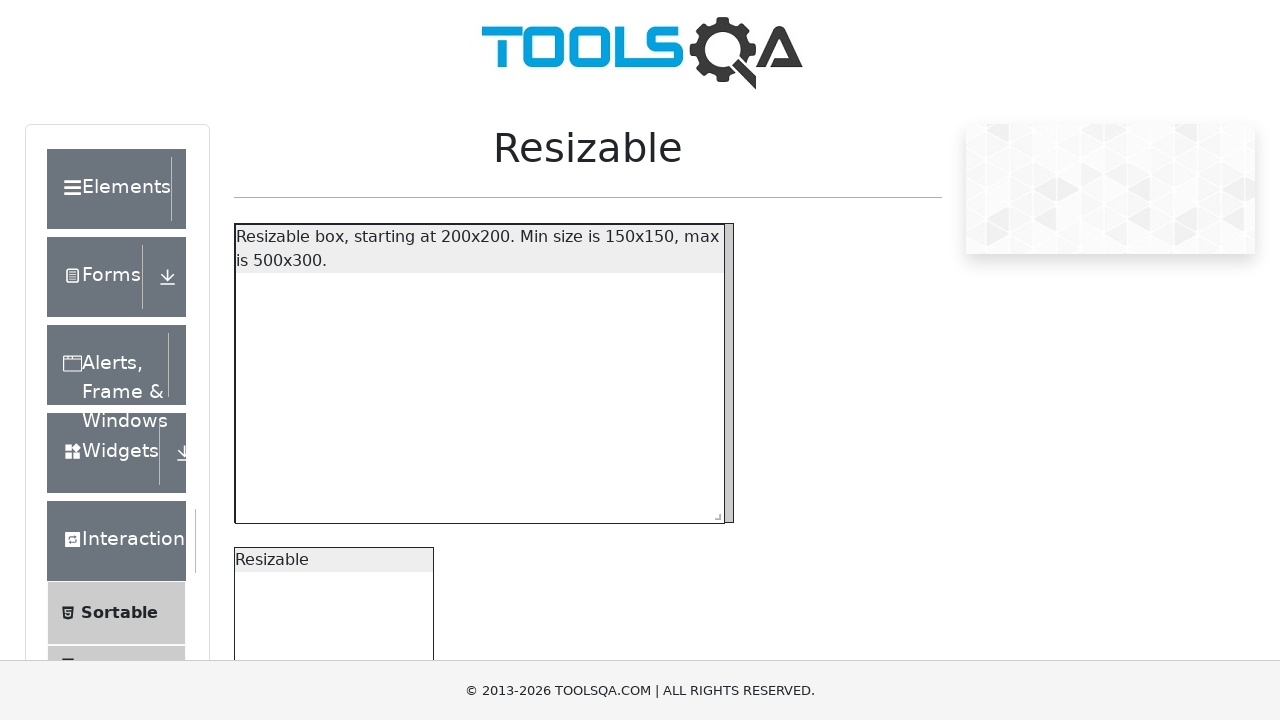

Pressed down the mouse button on the resize handle at (714, 513)
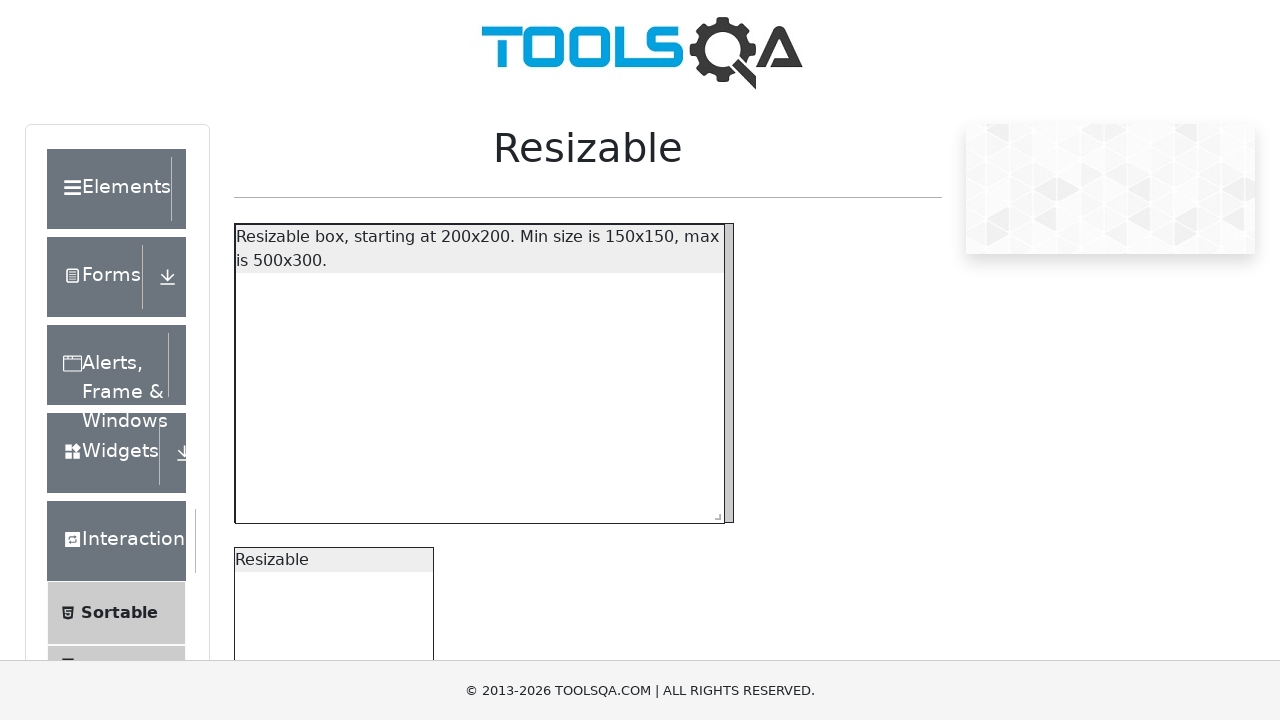

Dragged mouse to new position (offset 300, 150) to resize box towards maximum dimensions at (1004, 653)
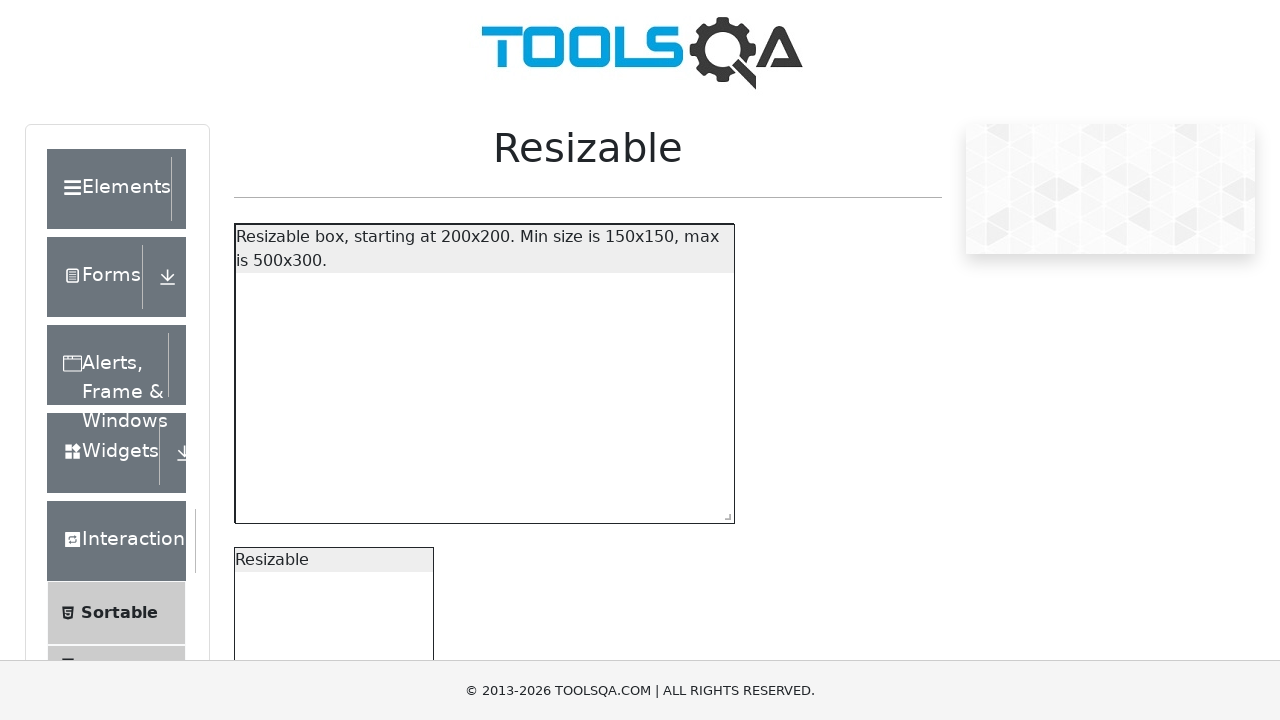

Released the mouse button to complete the resize operation at (1004, 653)
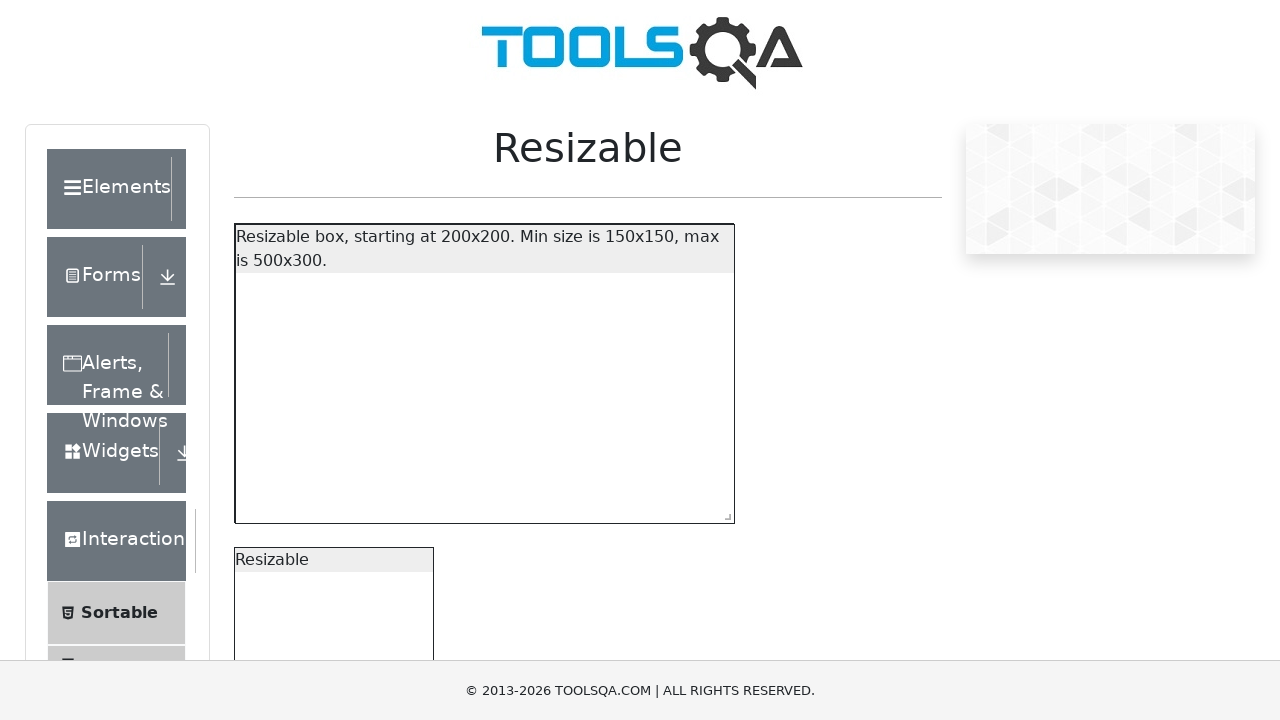

Waited 500ms for resize animation to complete
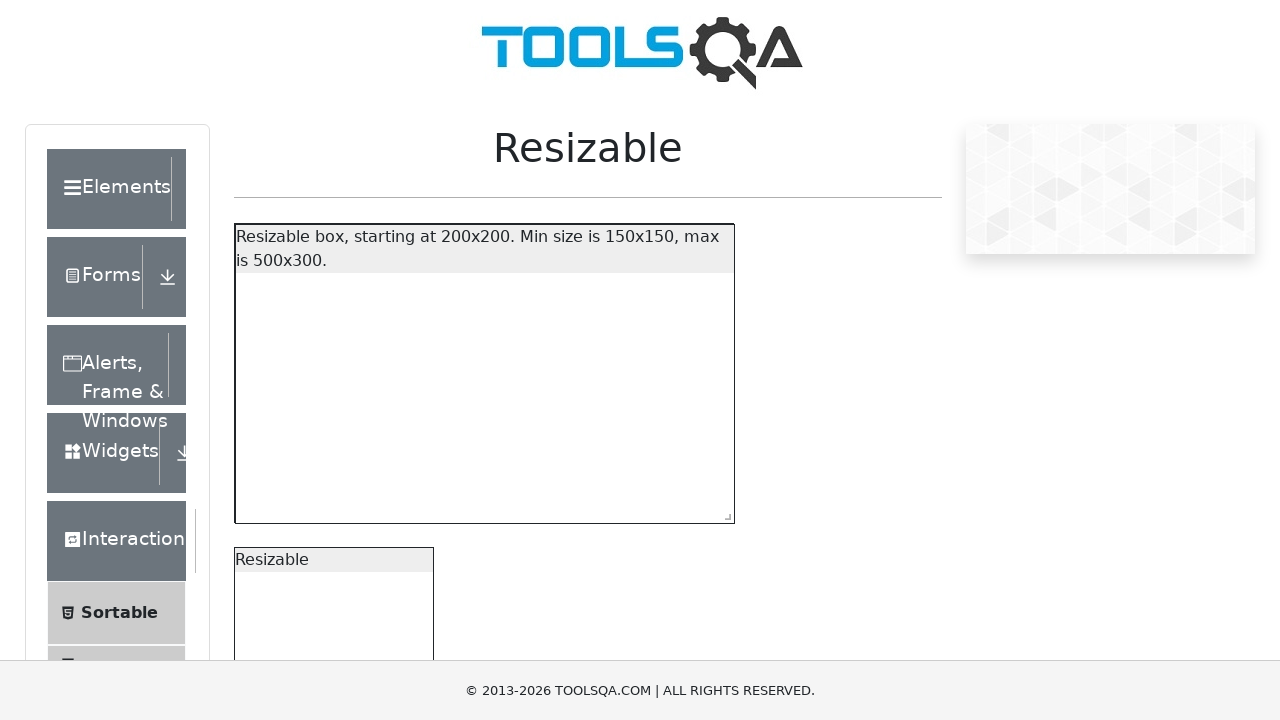

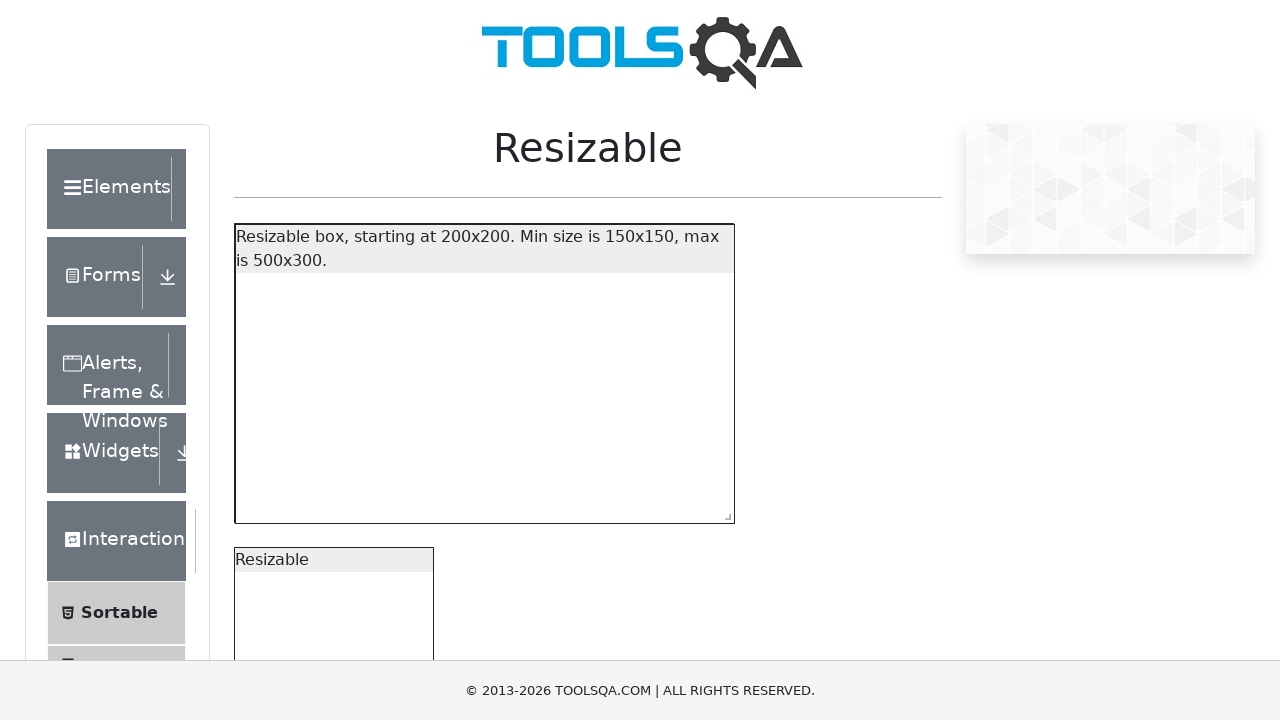